Tests the checkbox functionality by navigating to the Checkboxes page and unchecking a checked checkbox

Starting URL: https://practice.cydeo.com/

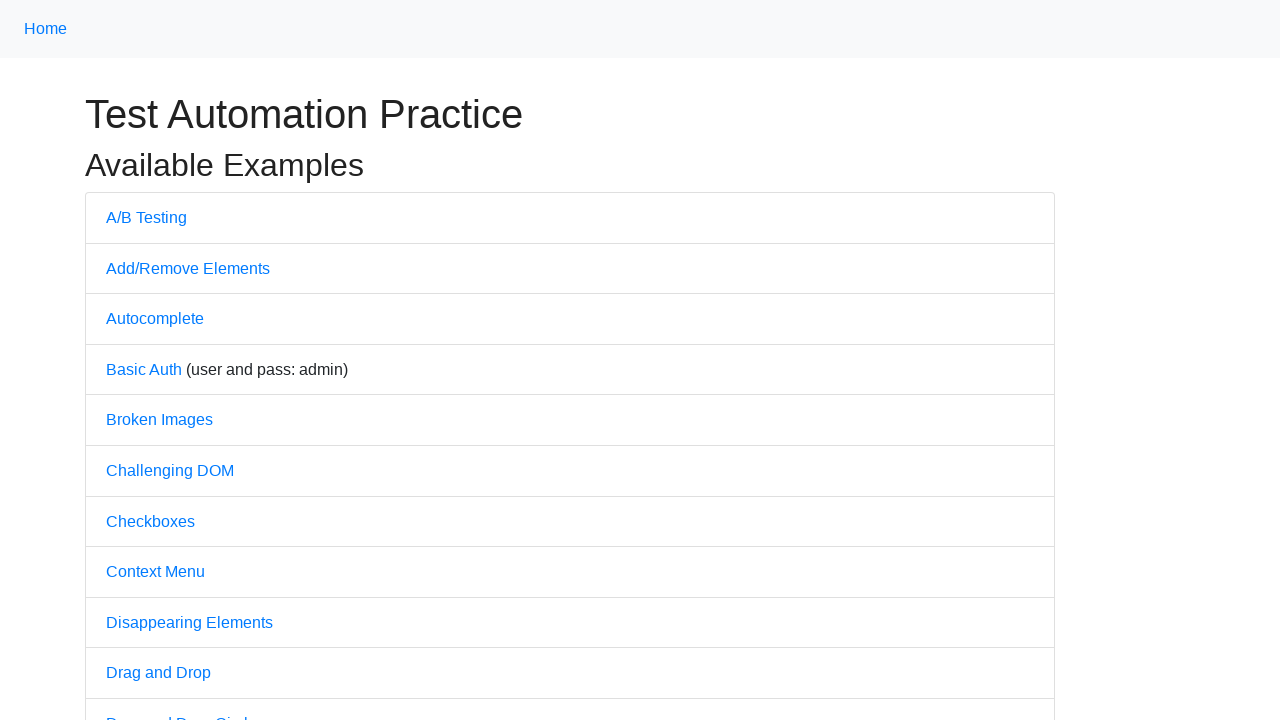

Clicked on Checkboxes link to navigate to checkboxes page at (150, 521) on internal:text="Checkboxes"i
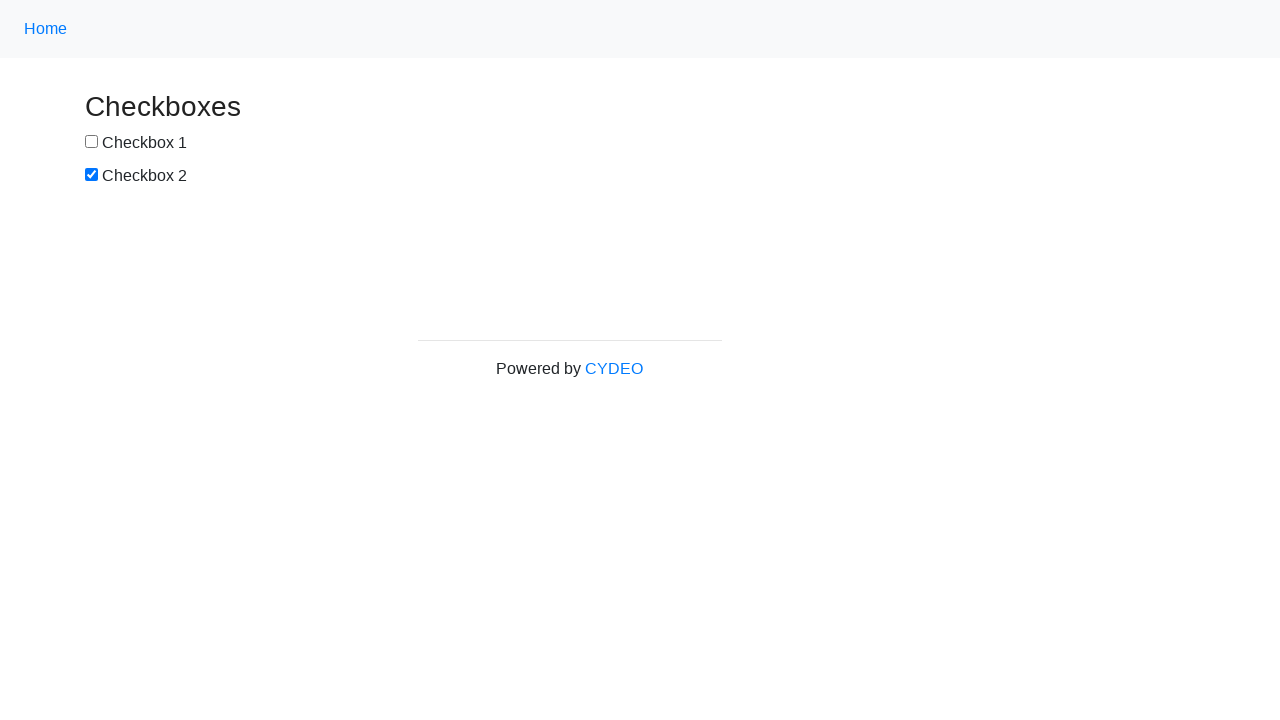

Unchecked the second checkbox (box2) at (92, 175) on xpath=//input[@id='box2']
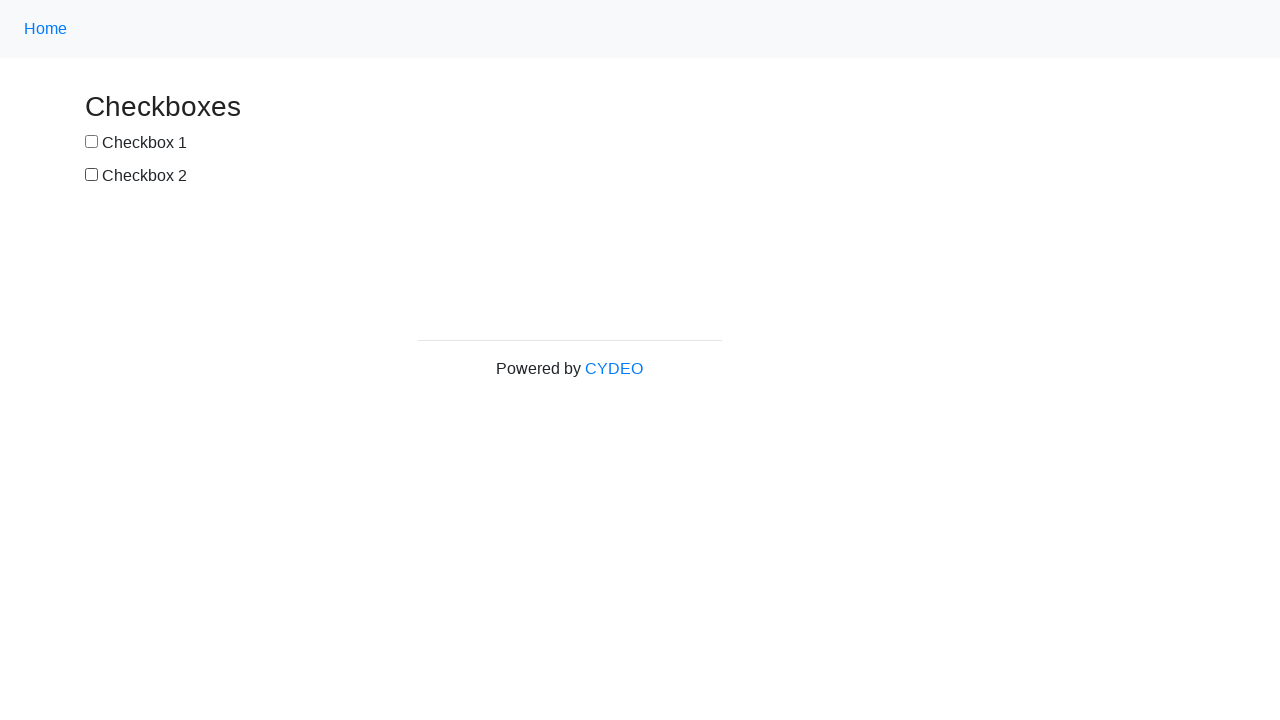

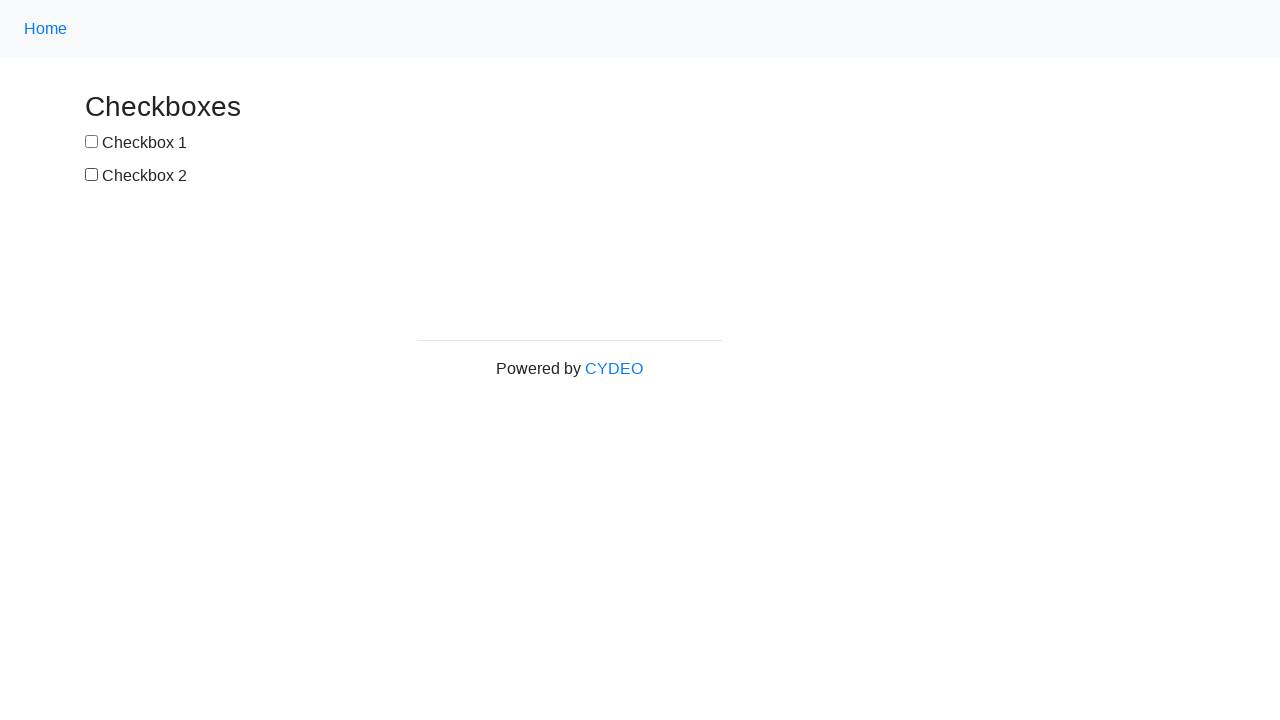